Tests browser window handling functionality by opening new tabs and windows, switching between them, and verifying content in each window

Starting URL: https://demoqa.com/browser-windows

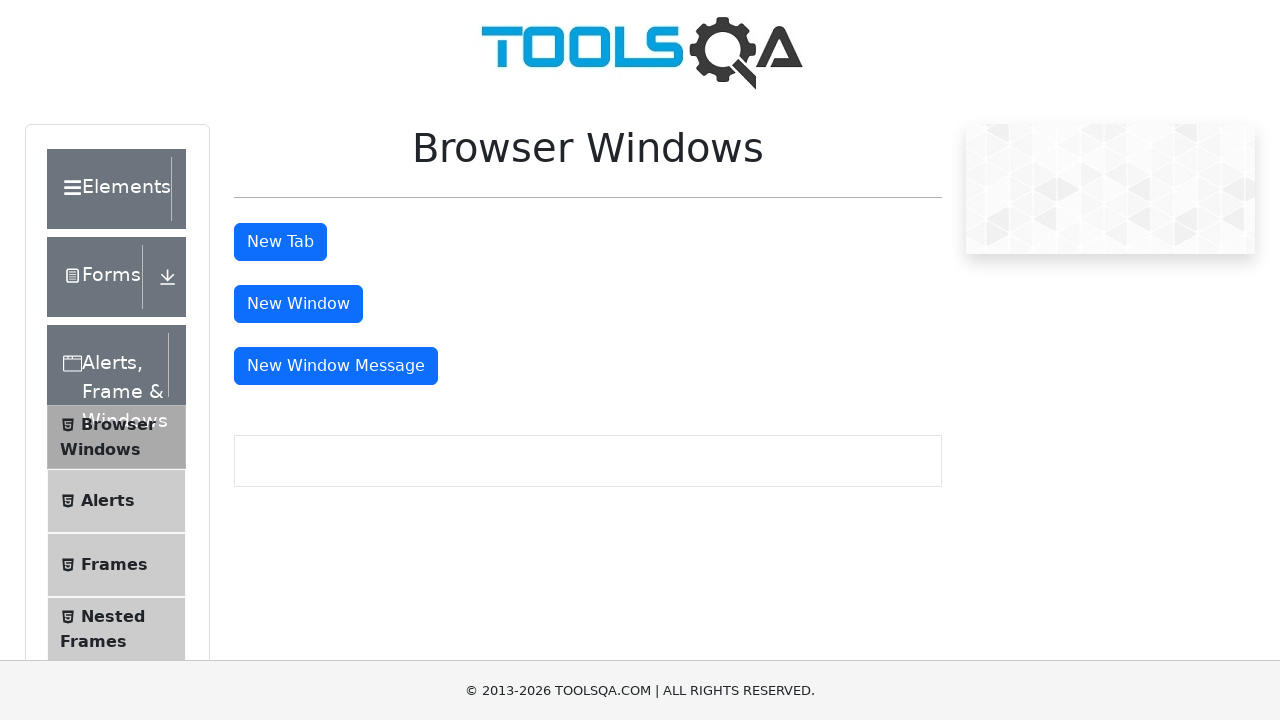

Clicked button to open new tab at (280, 242) on #tabButton
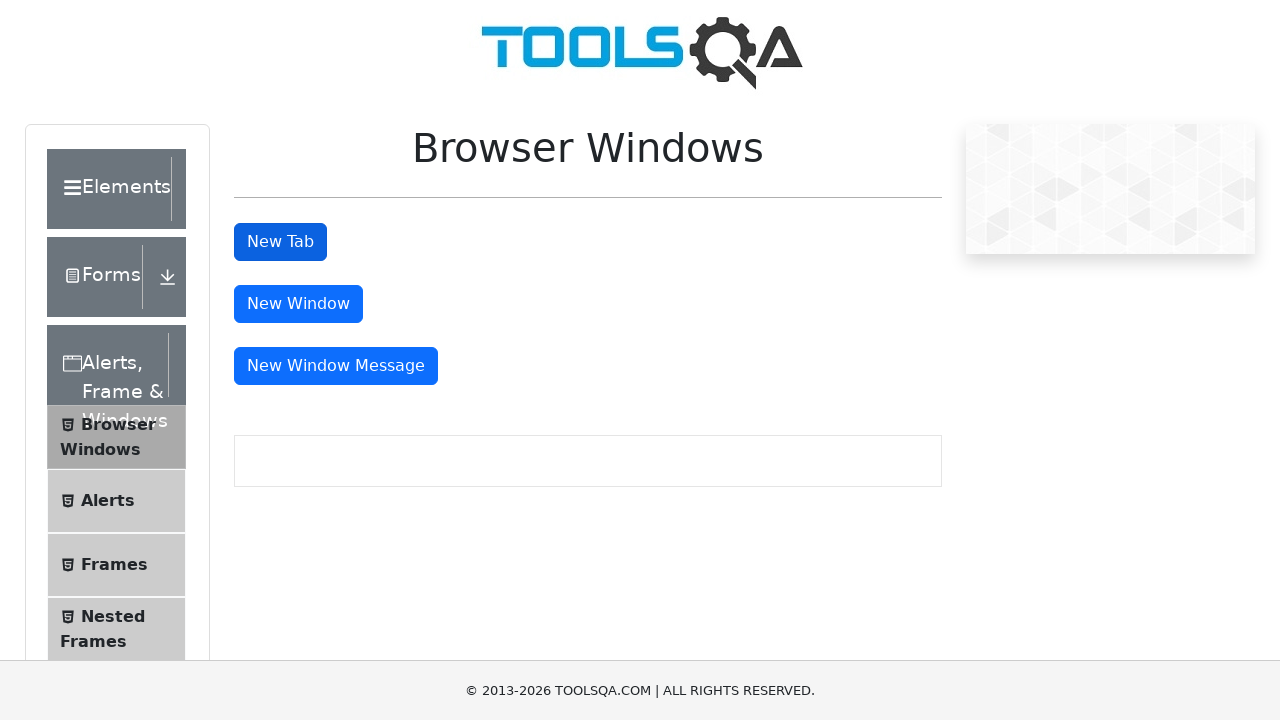

Retrieved all pages from context
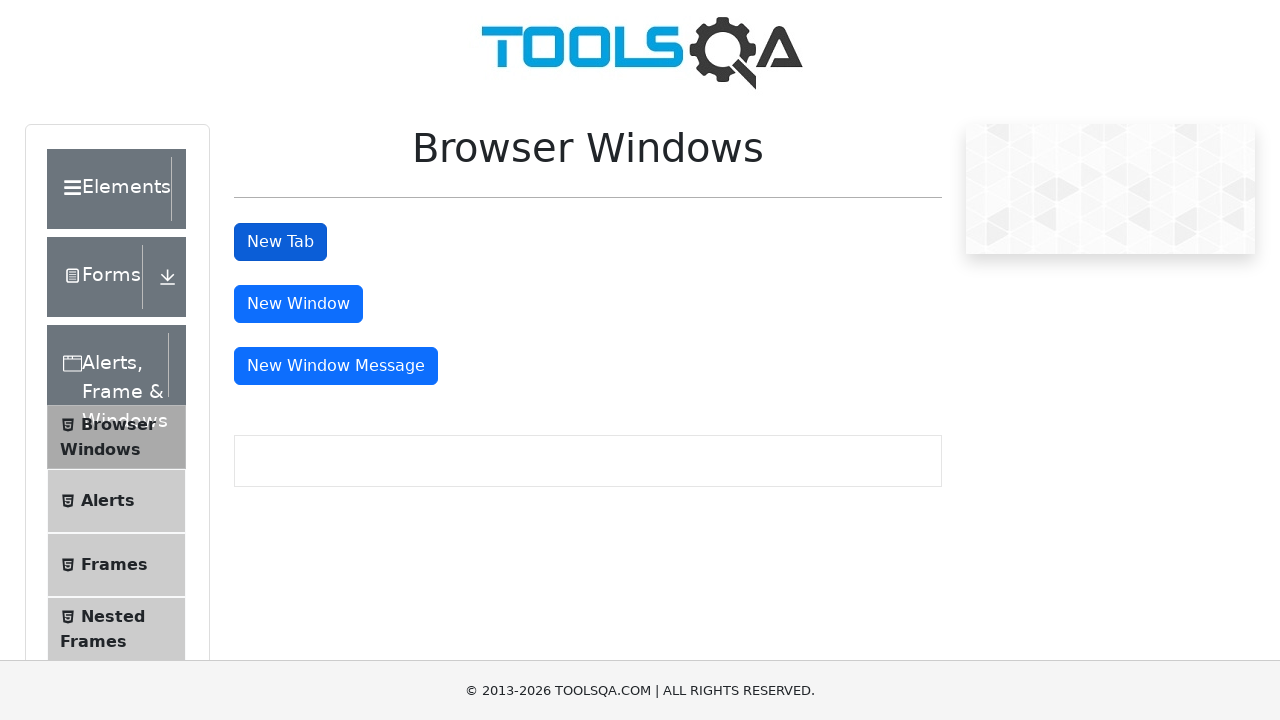

Set parent page reference
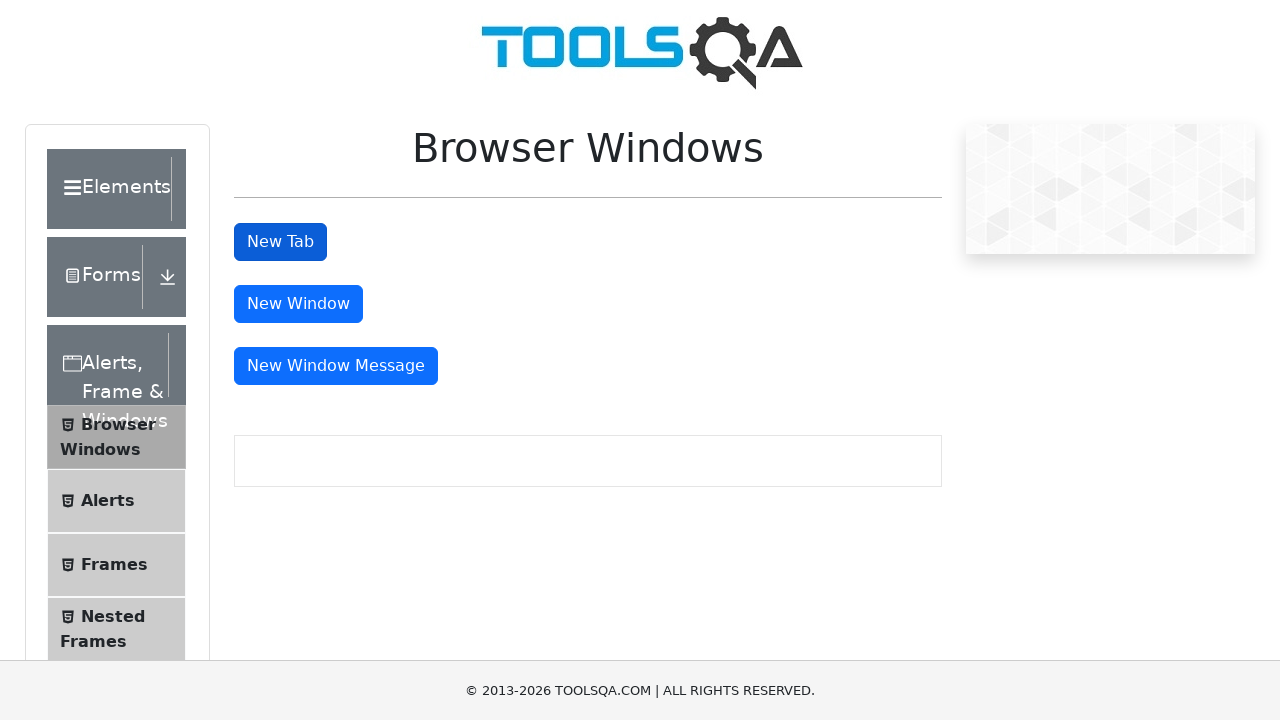

Set child page reference (new tab)
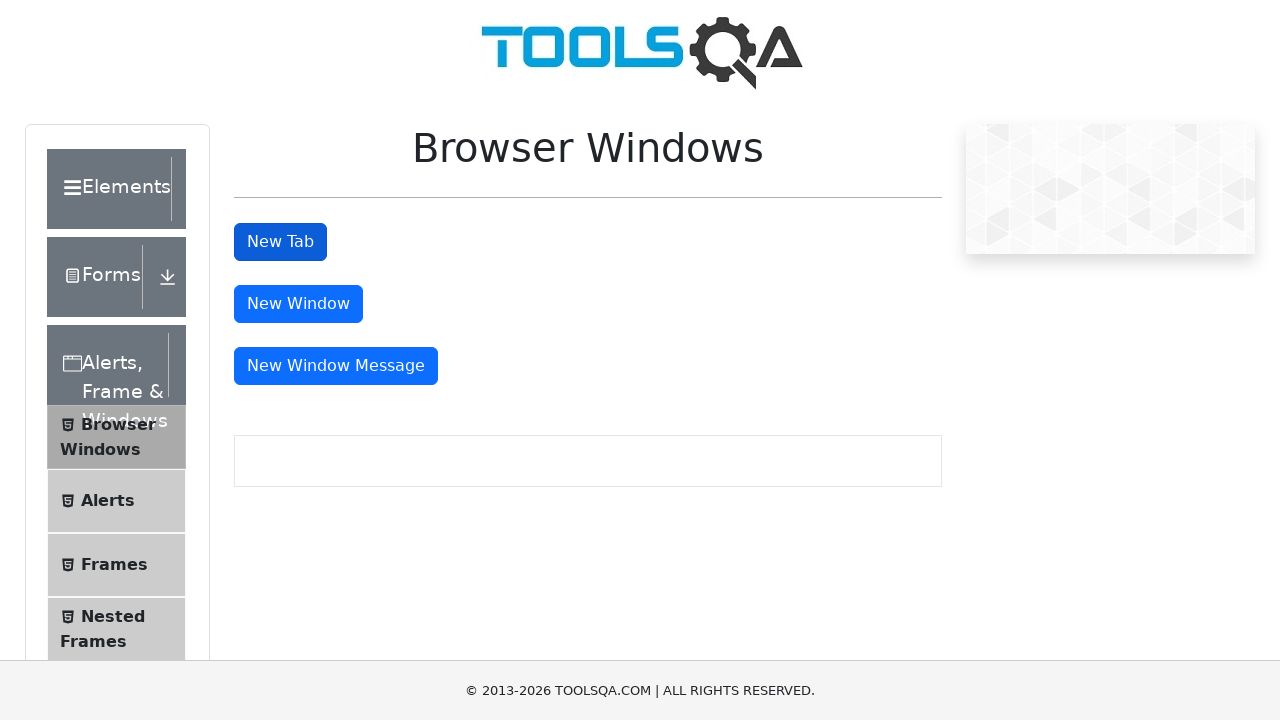

Verified sample page heading loaded in child tab
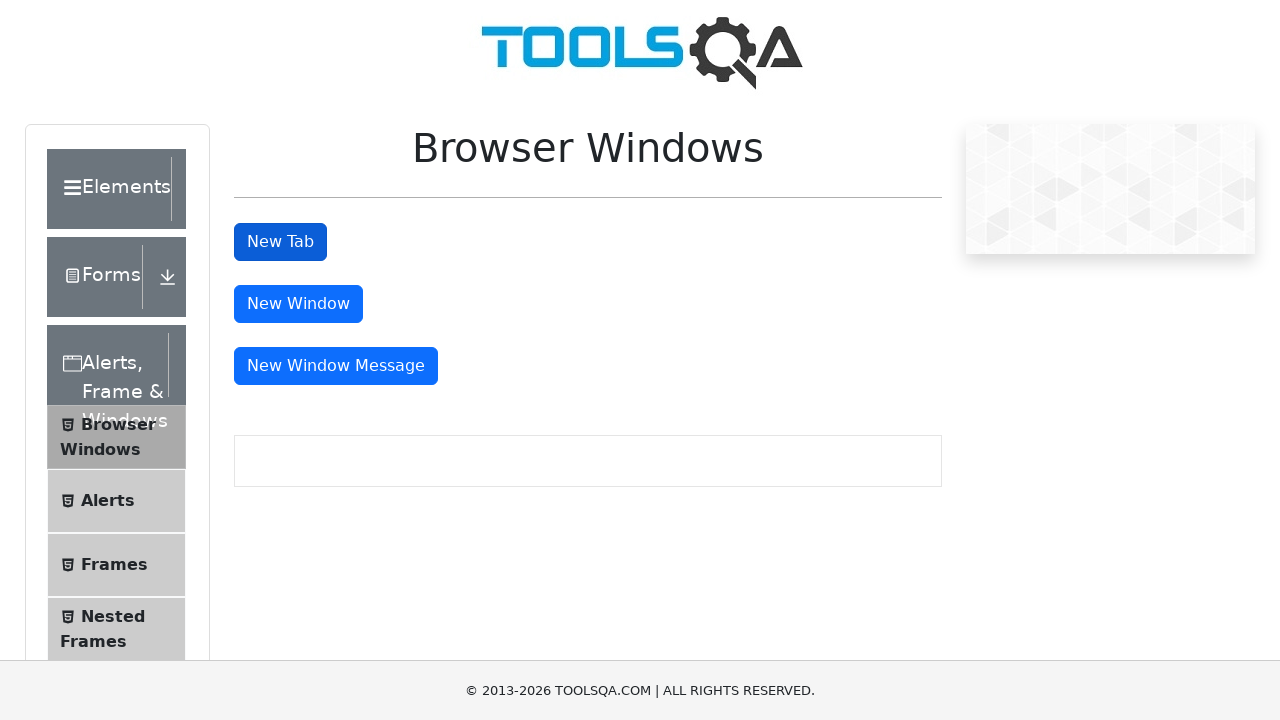

Switched back to parent page
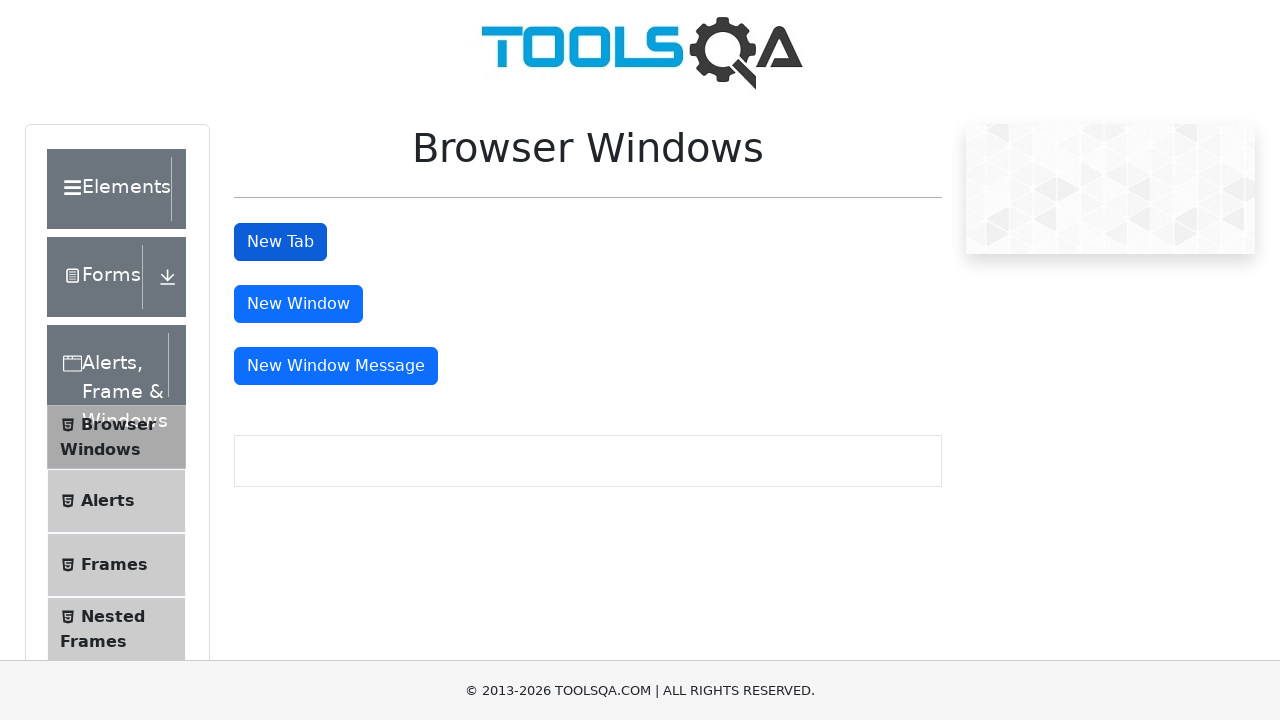

Clicked button to open new window at (298, 304) on #windowButton
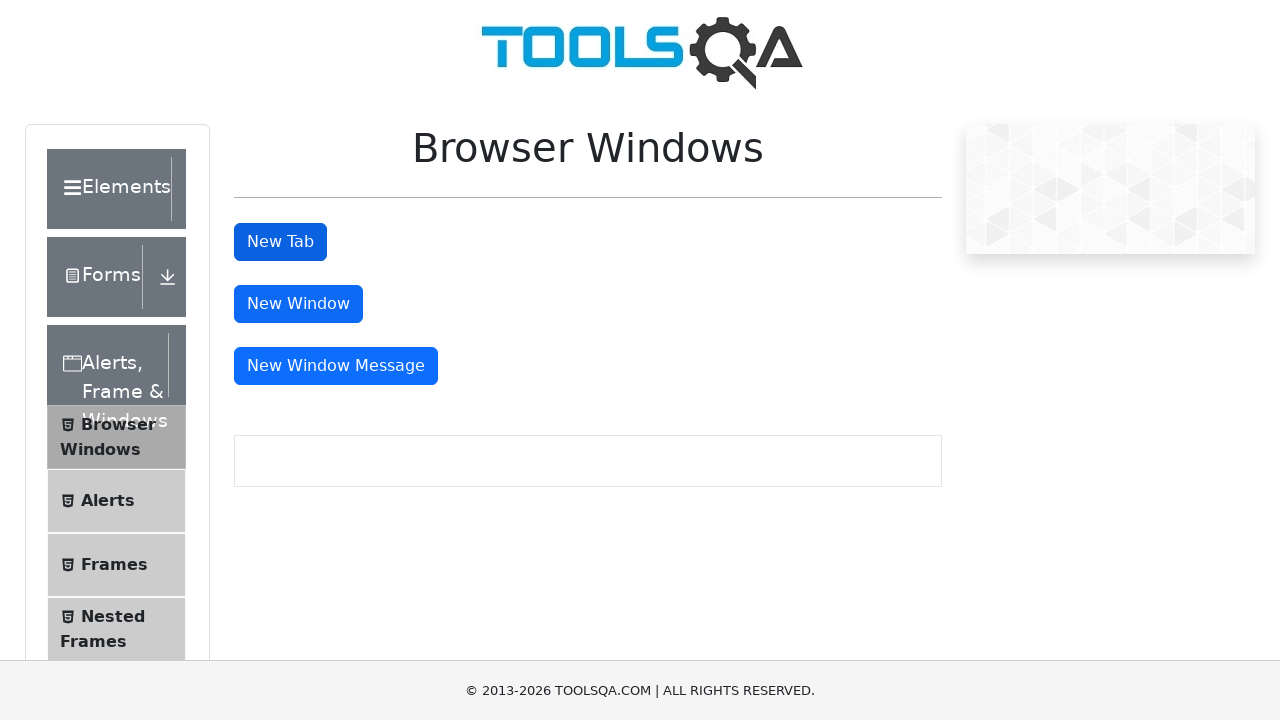

Retrieved updated pages list after opening new window
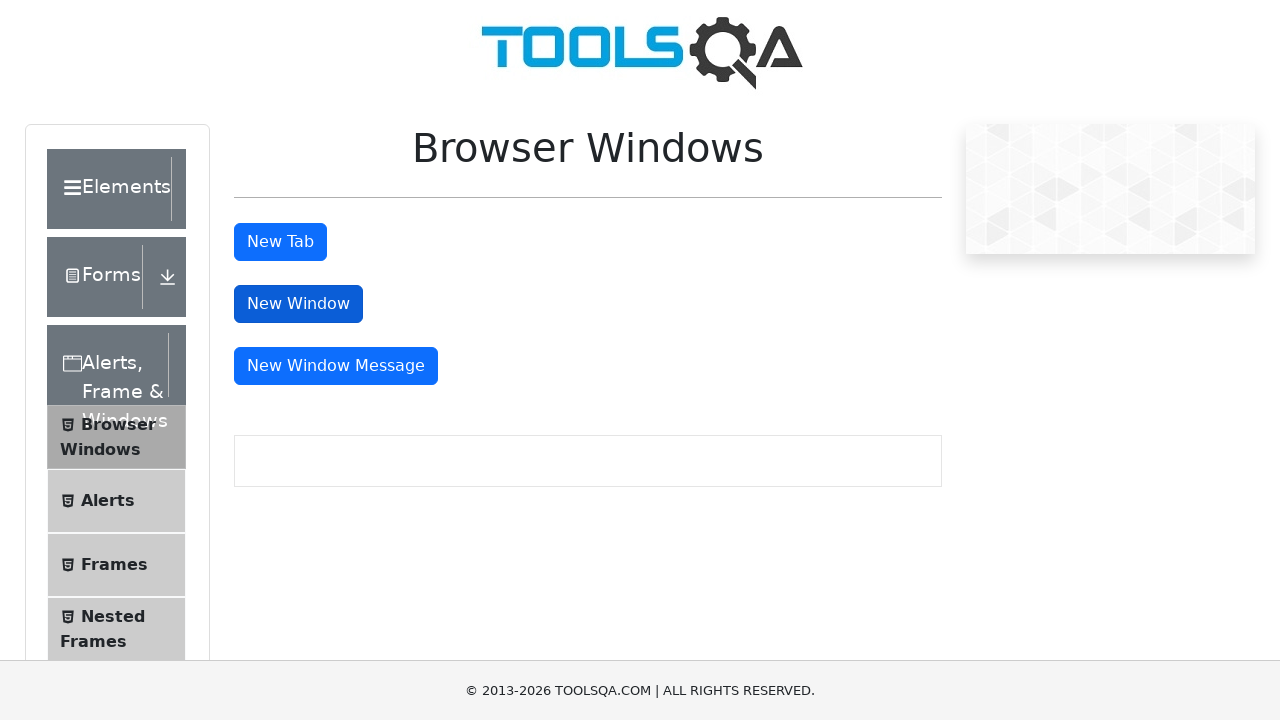

Set new window reference
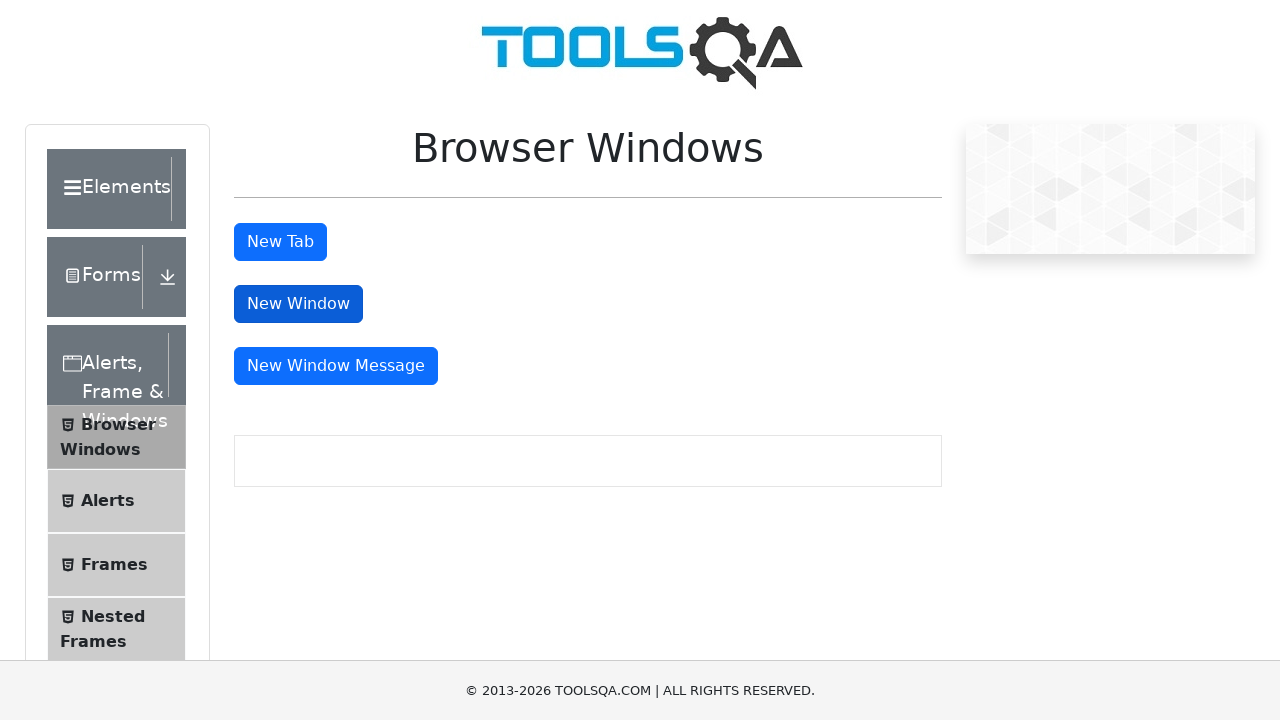

Verified sample heading loaded in new window
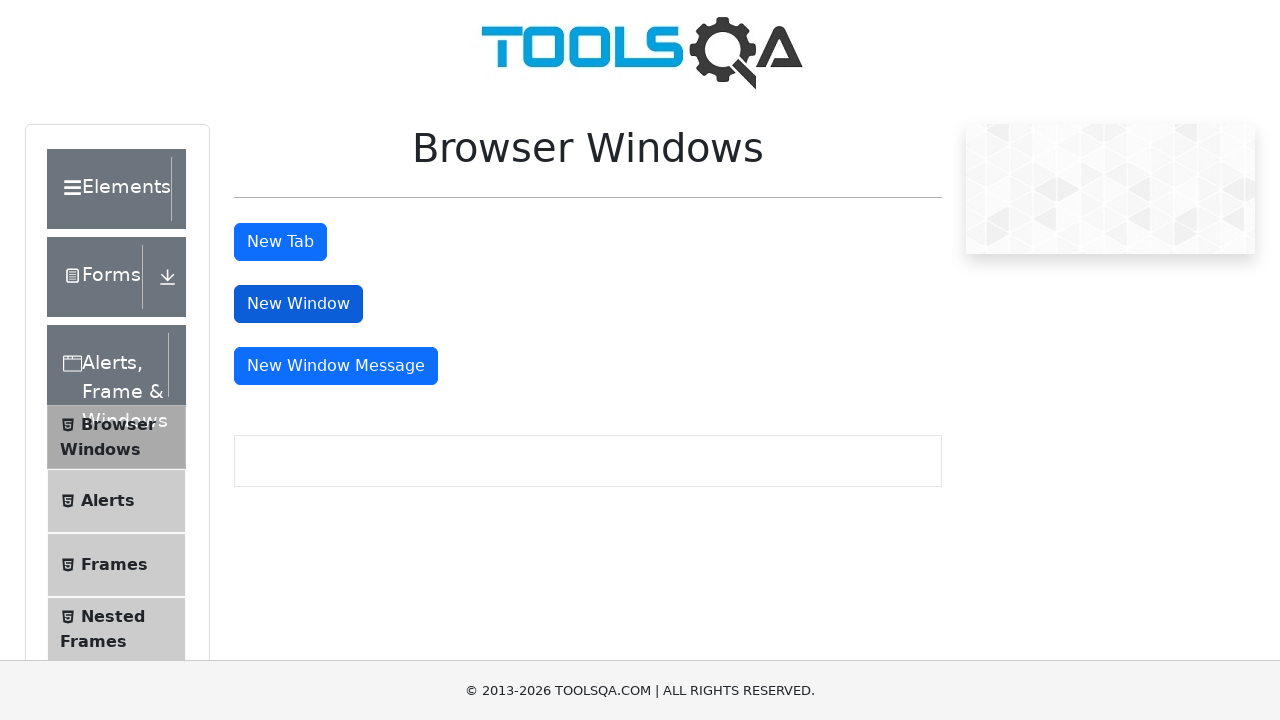

Switched back to parent page
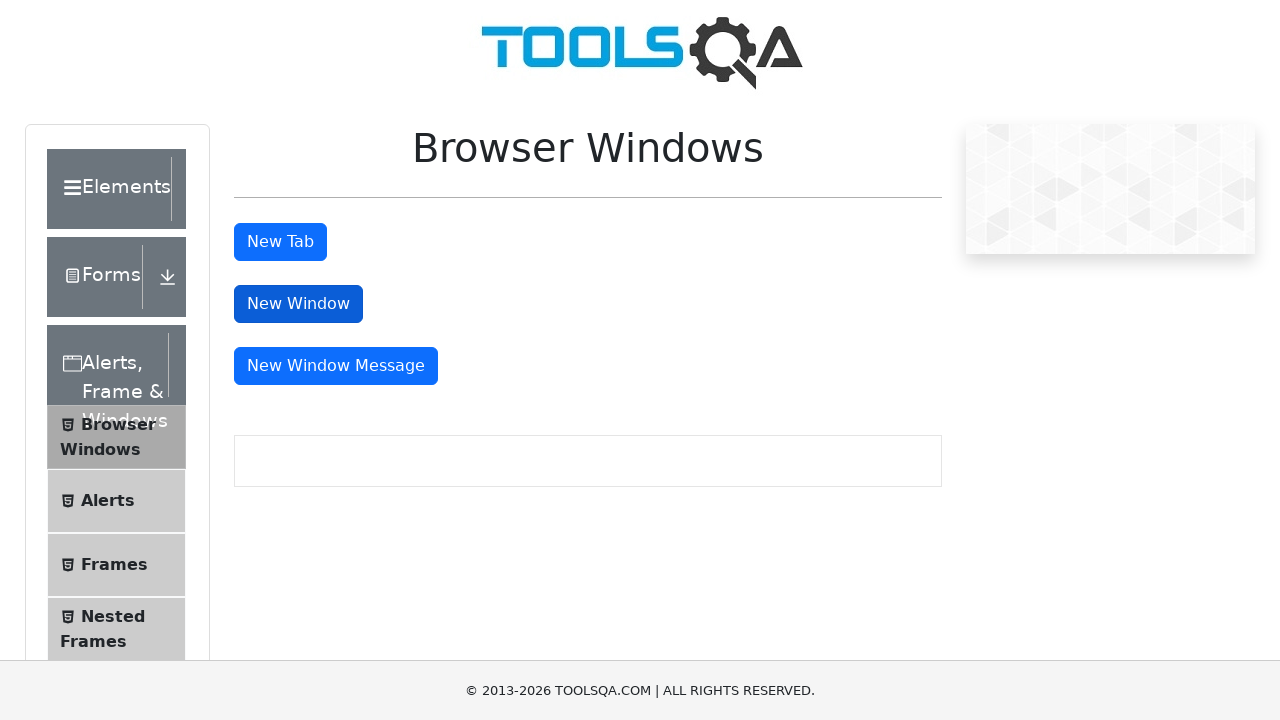

Clicked button to open message window at (336, 366) on #messageWindowButton
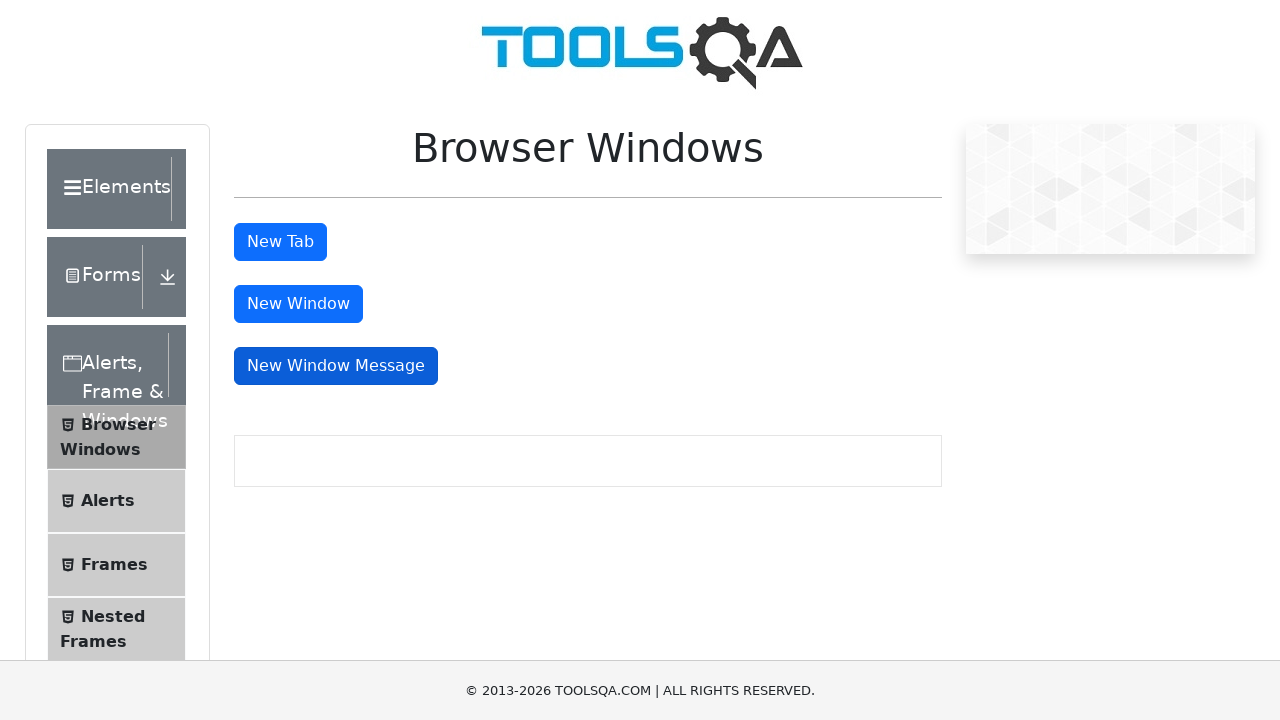

Retrieved updated pages list after opening message window
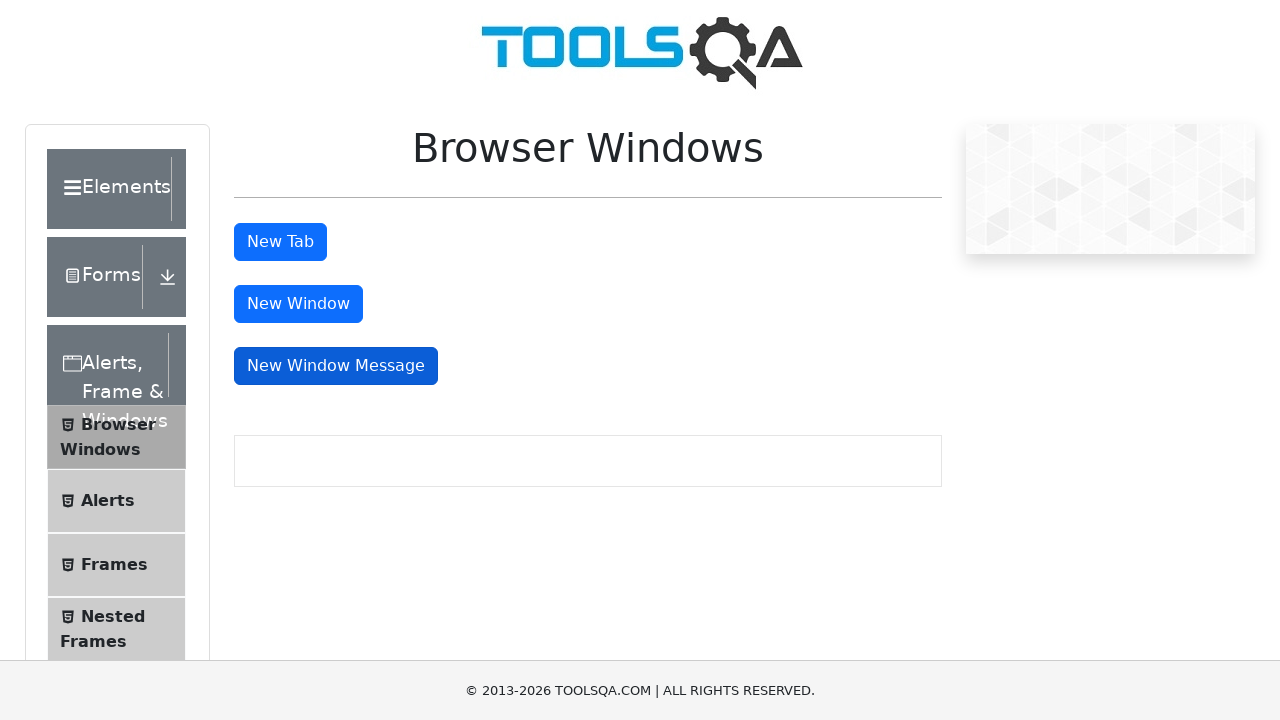

Set message window reference
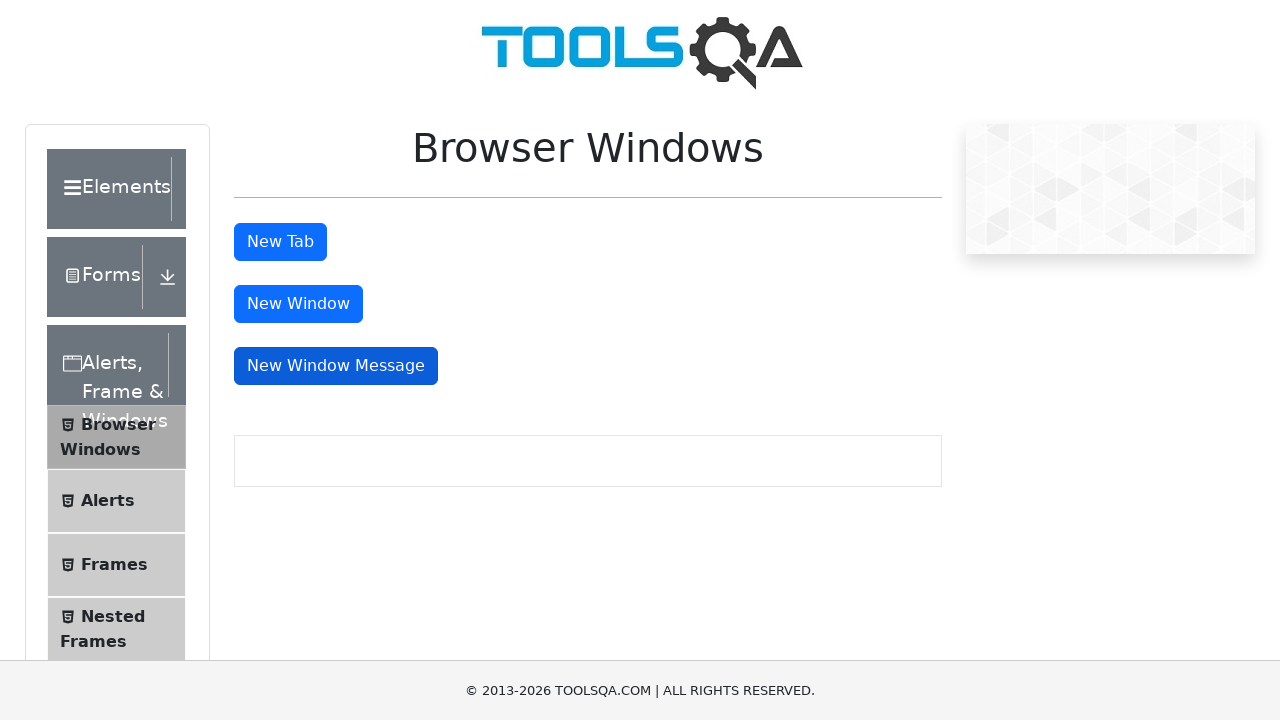

Waited for message window to fully load
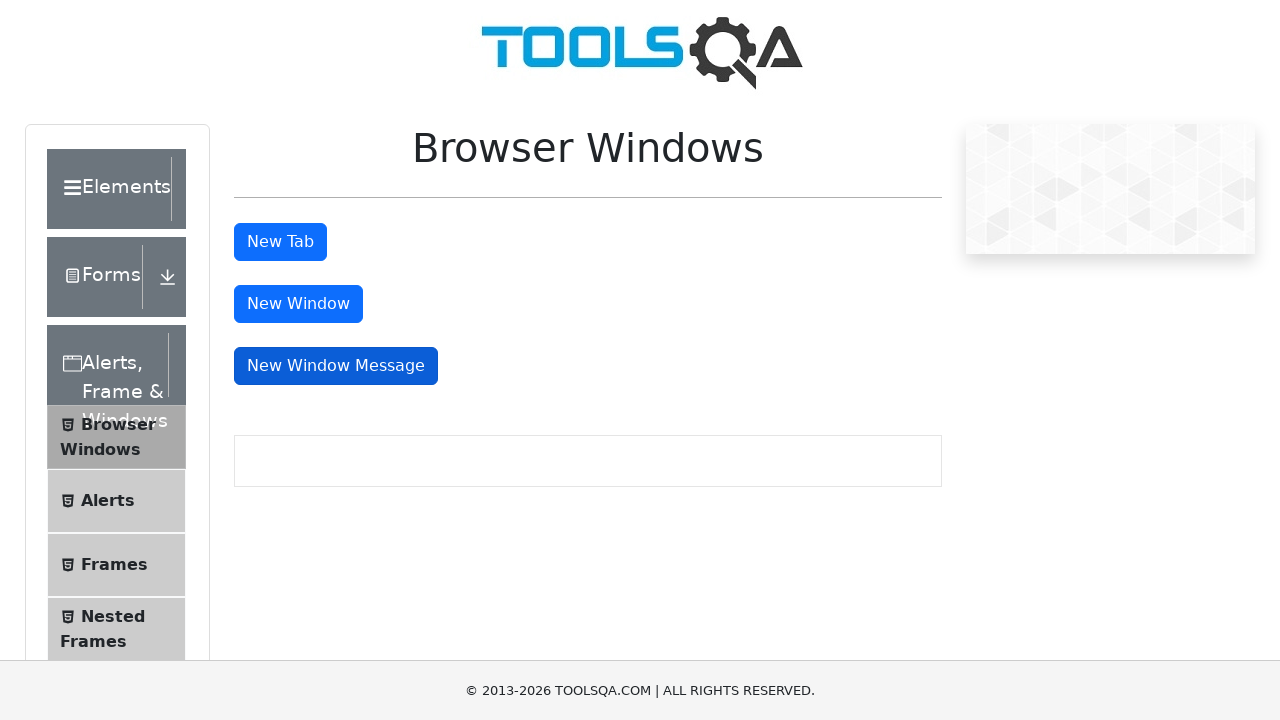

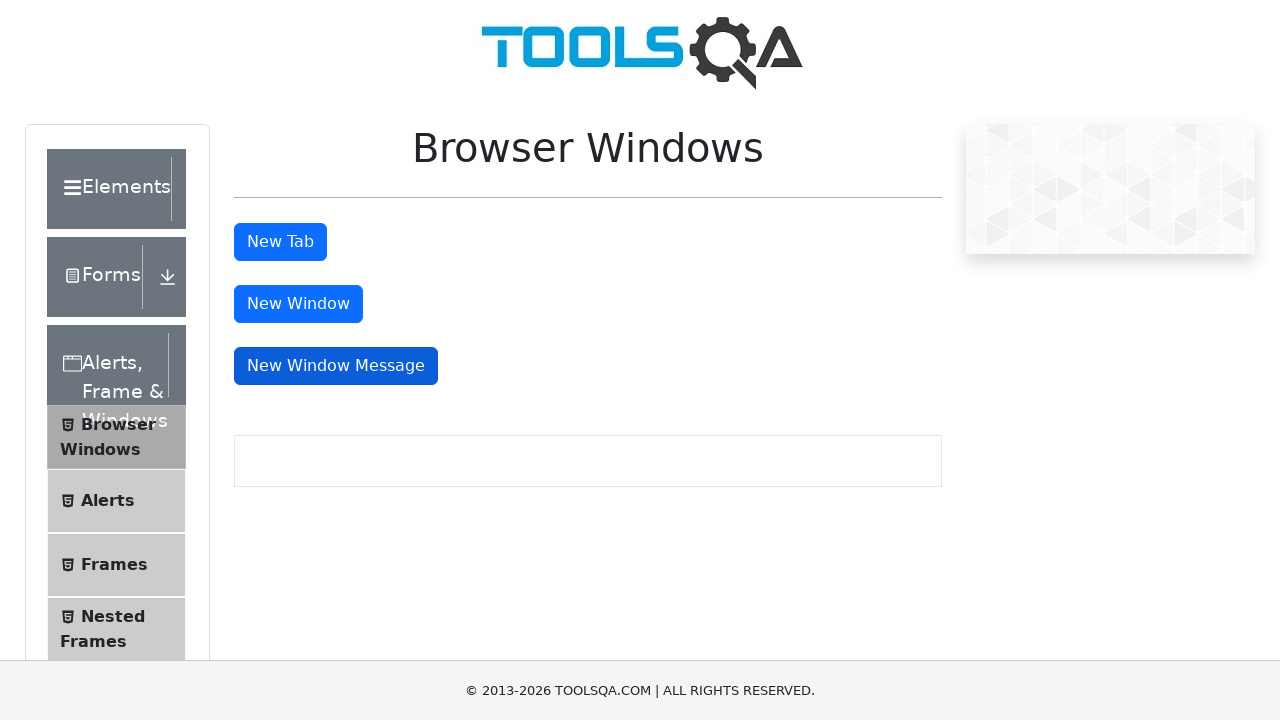